Demonstrates browser navigation methods by navigating between pages, using back/forward buttons, refreshing the page, and maximizing the window.

Starting URL: https://demoqa.com/automation-practice-form

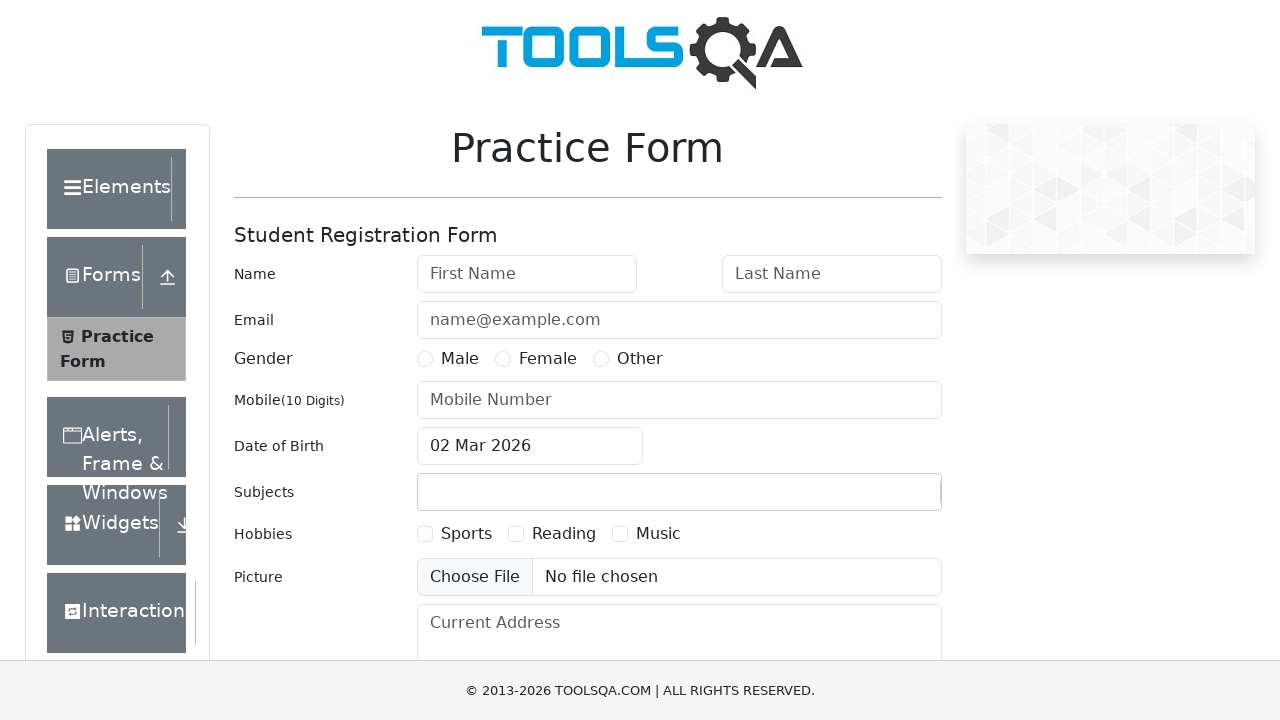

Navigated to https://example.com/
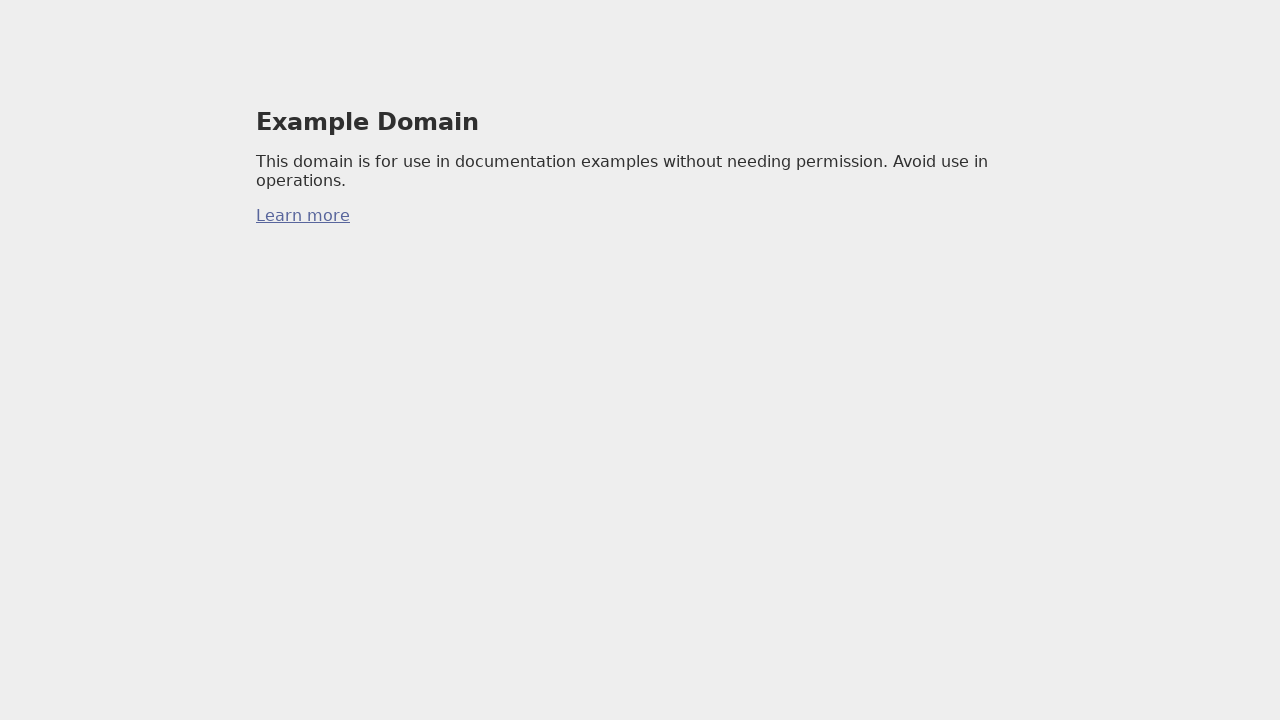

Navigated back to previous page
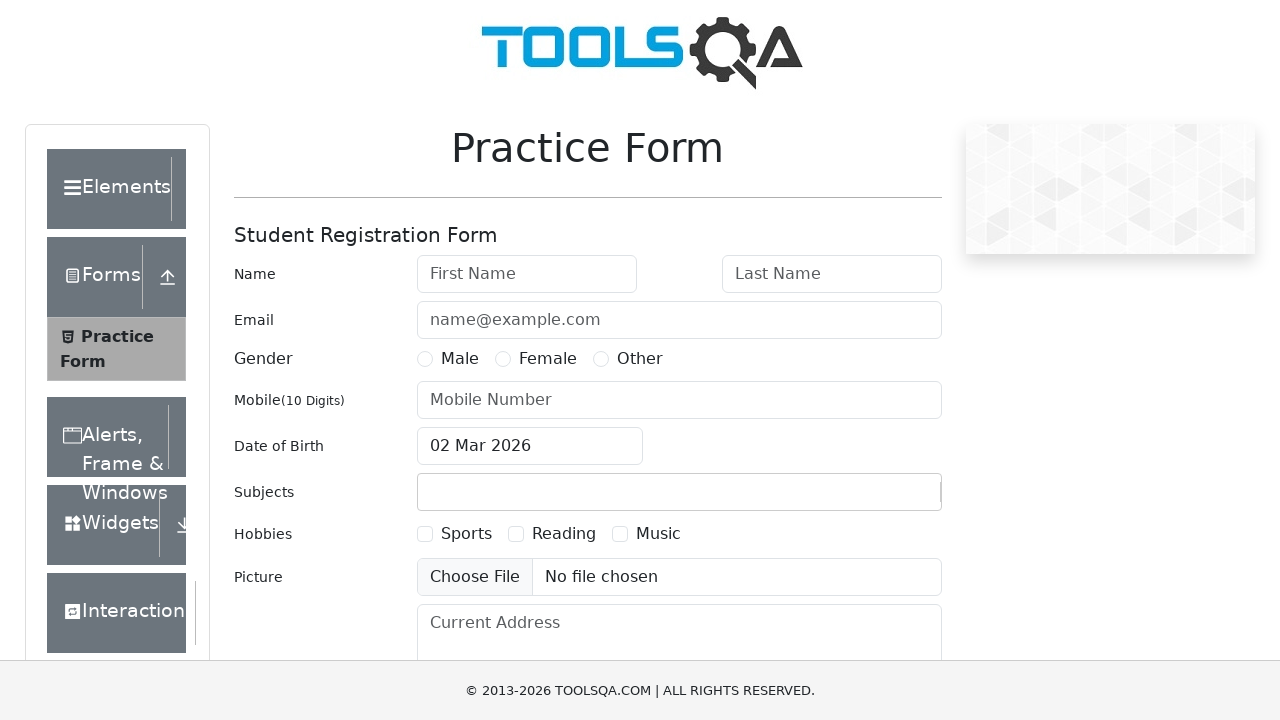

Navigated forward to next page
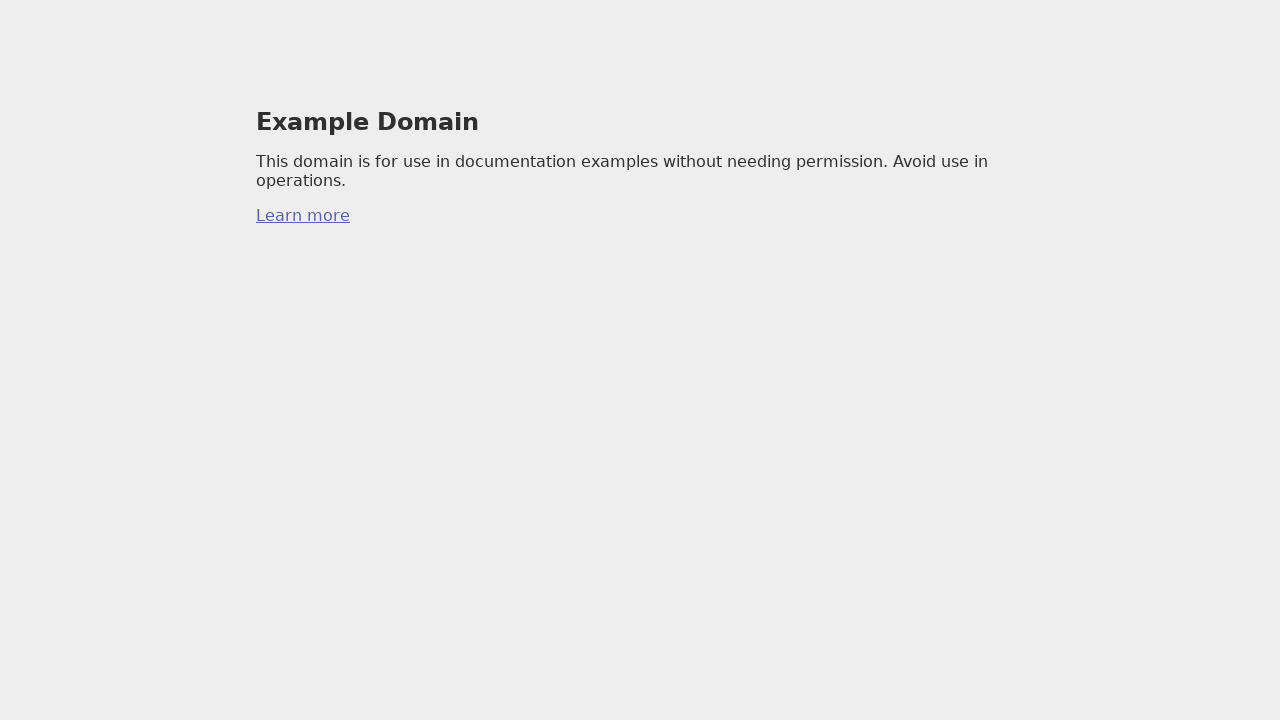

Refreshed the current page
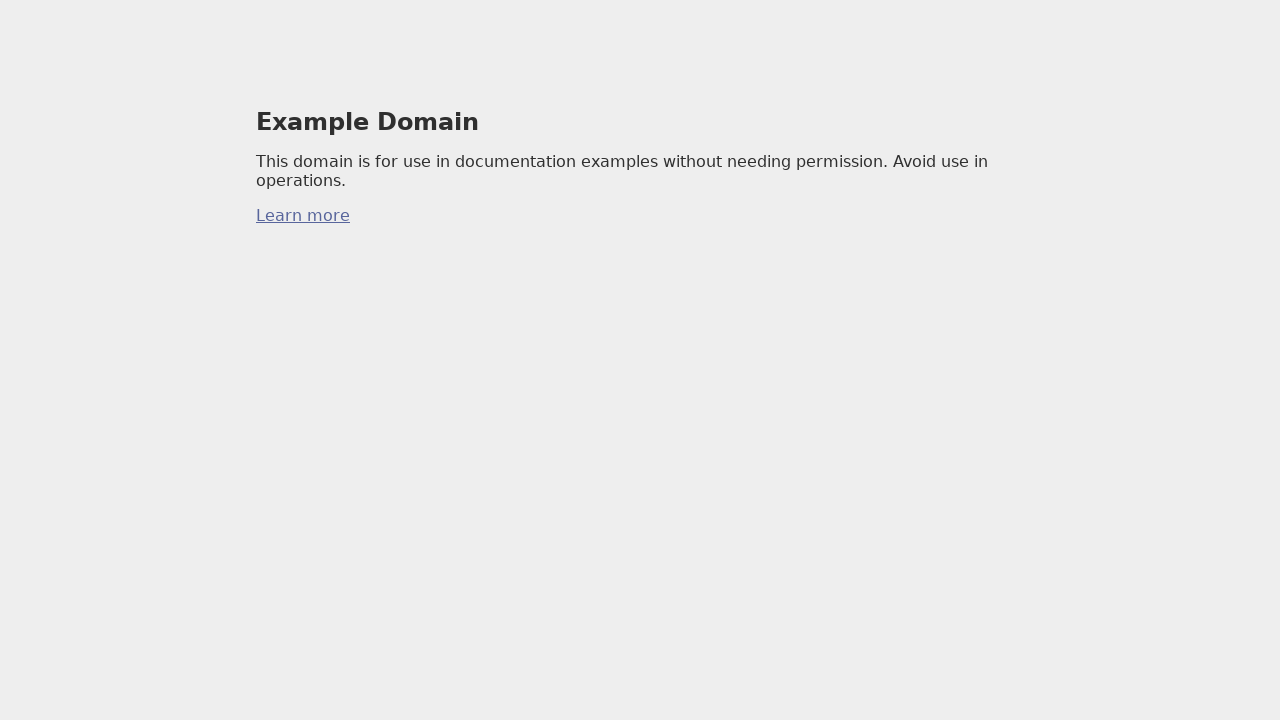

Maximized window to 1920x1080 viewport size
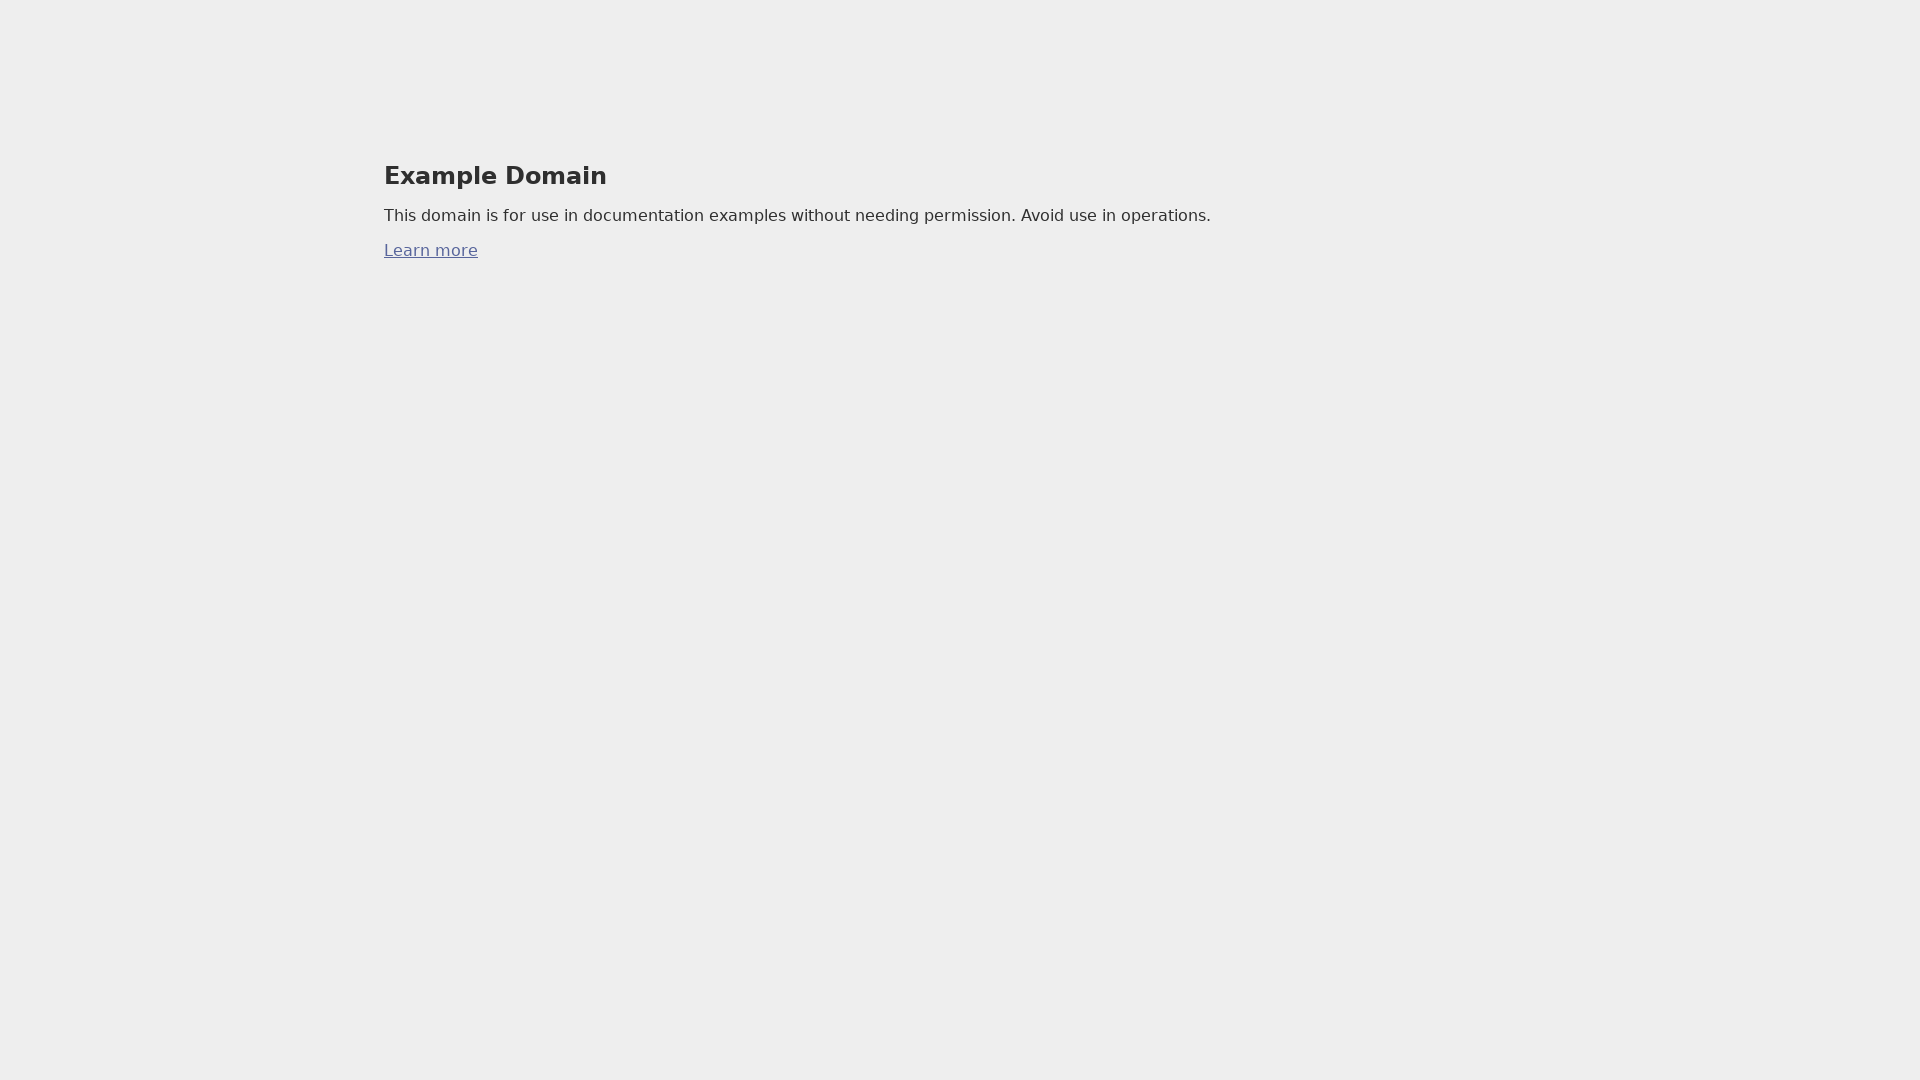

Page fully loaded - DOM content rendered
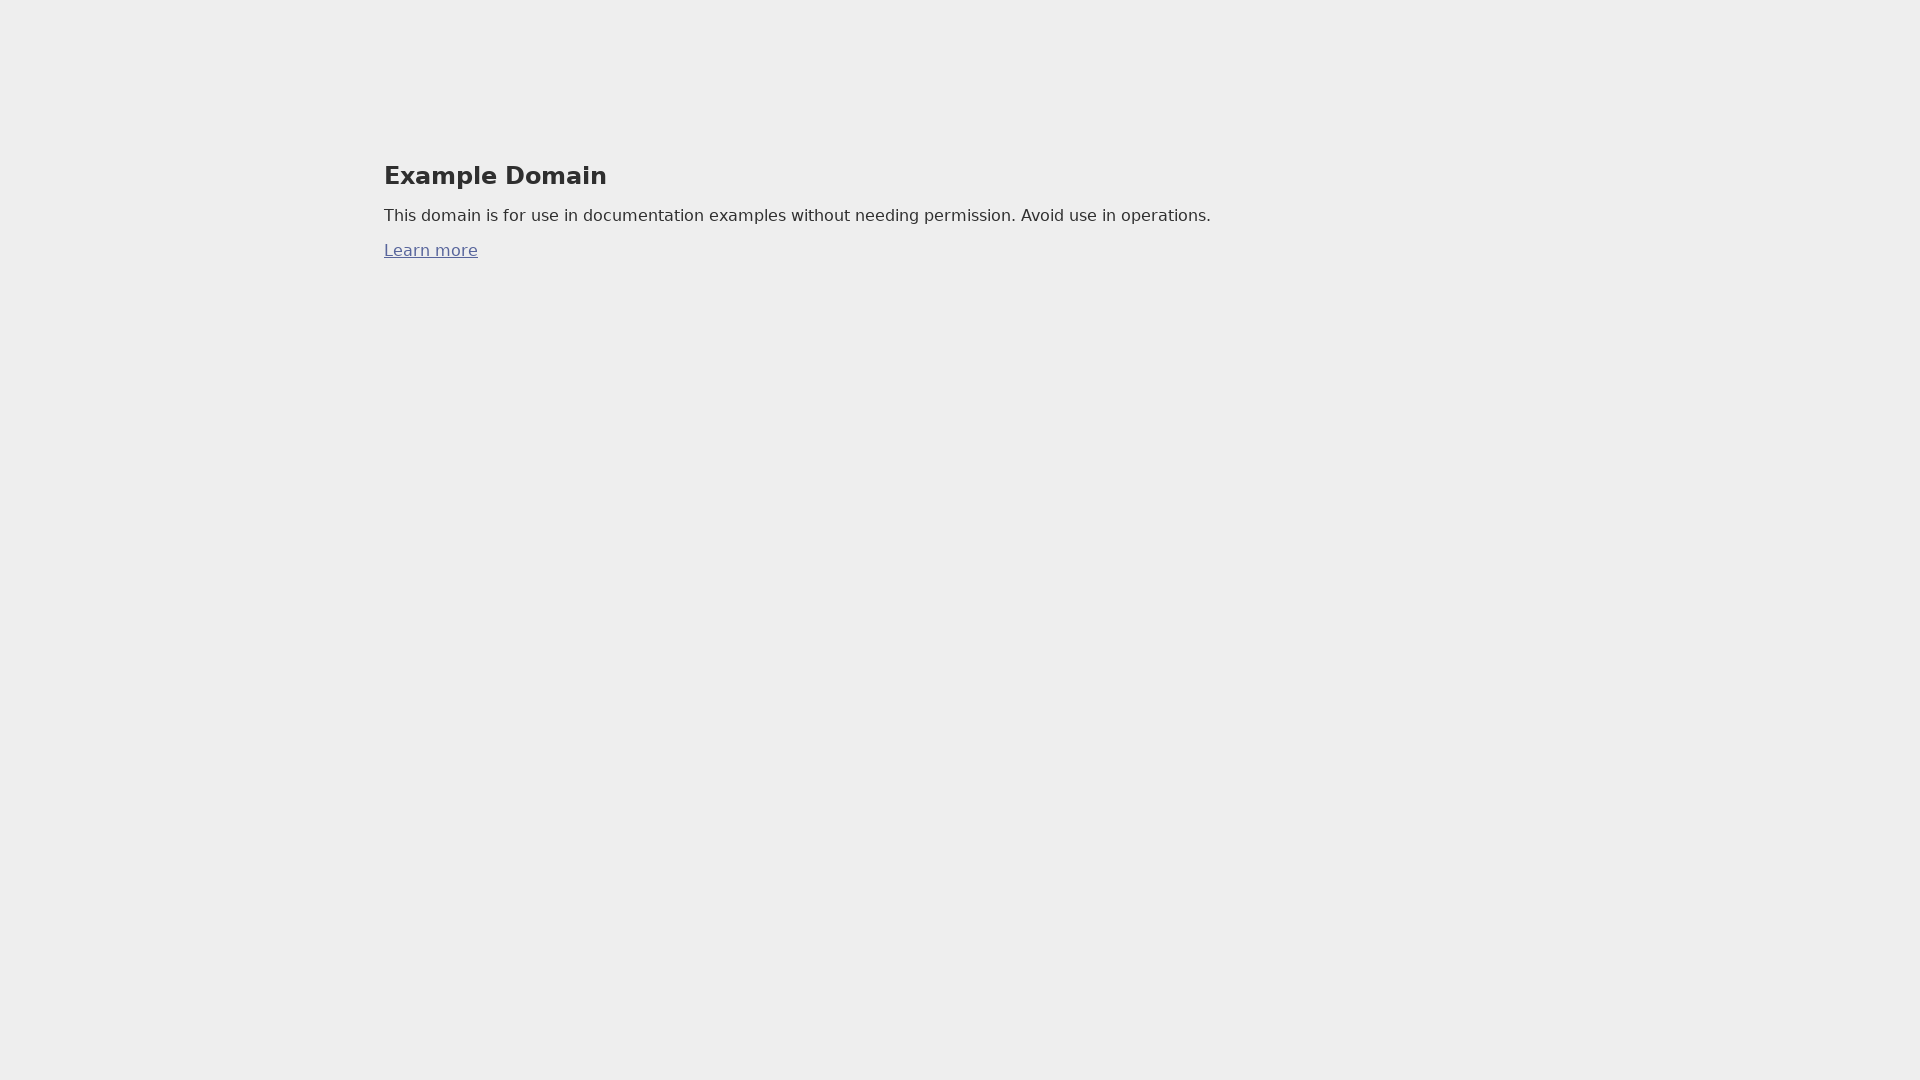

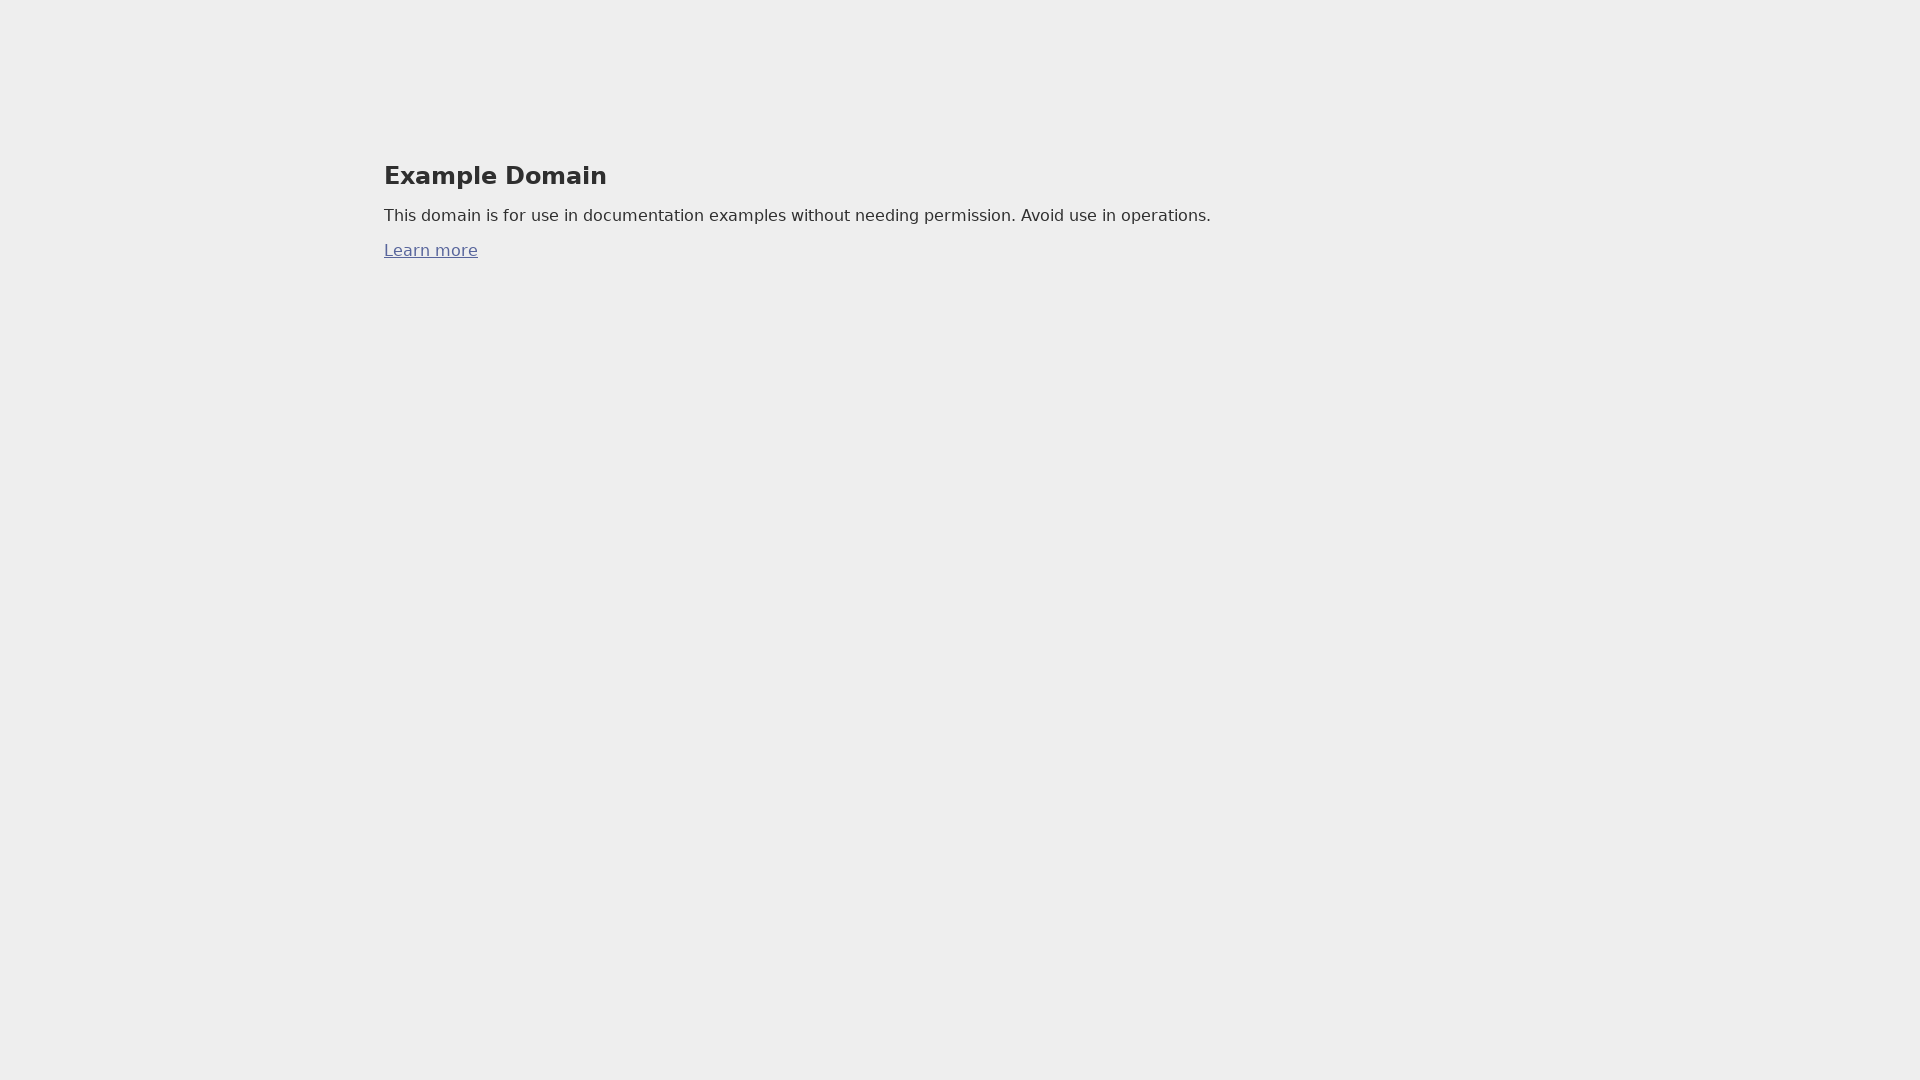